Tests navigation by clicking Key Presses link using XPath text selector

Starting URL: https://the-internet.herokuapp.com/

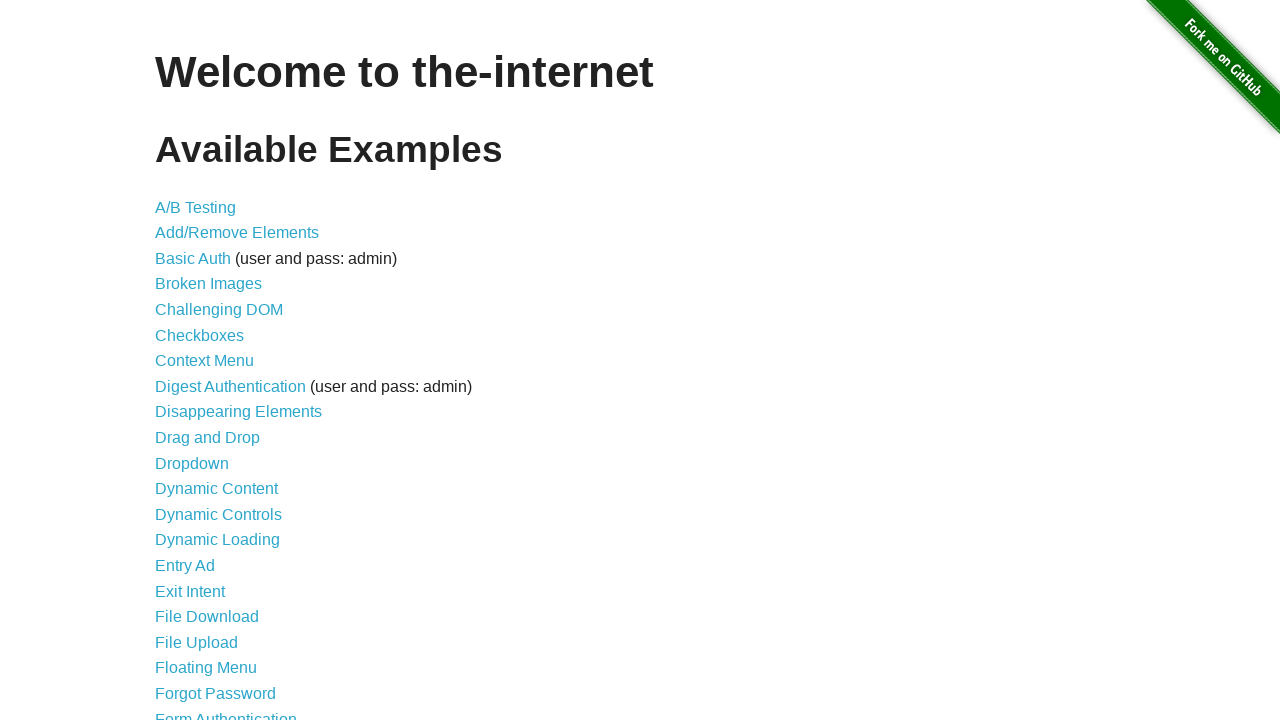

Navigated to the-internet.herokuapp.com
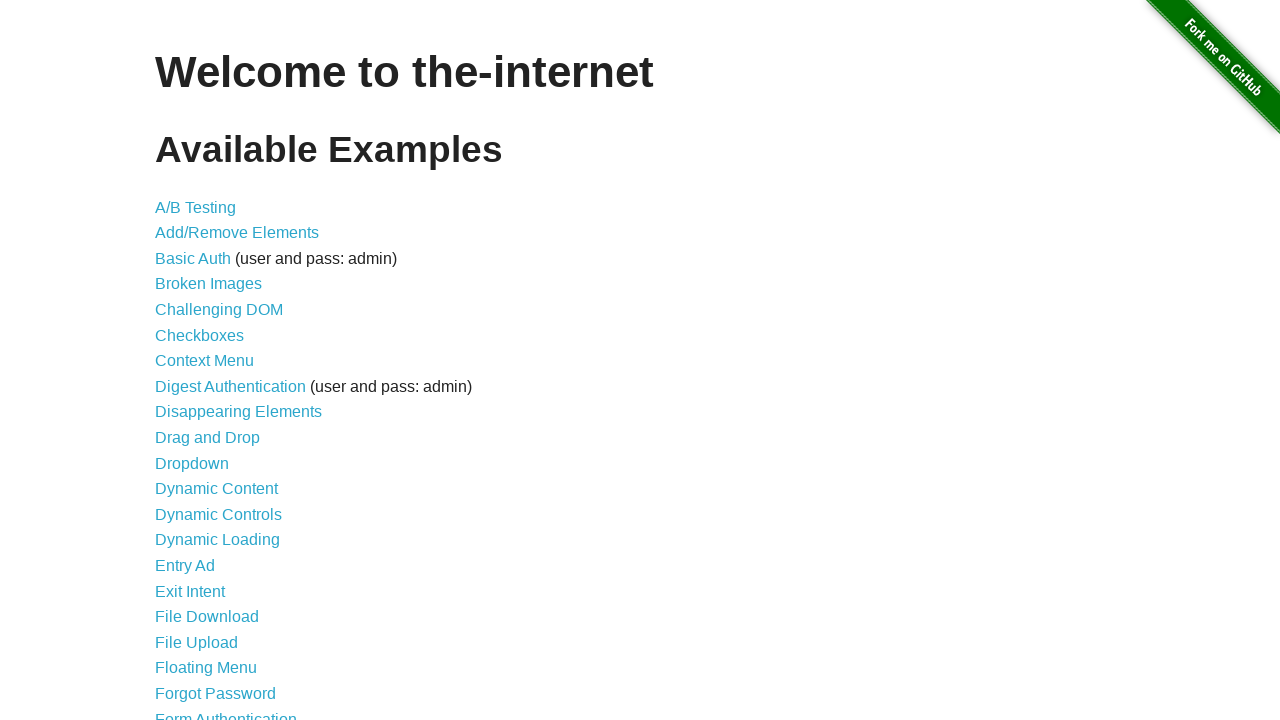

Clicked Key Presses link using XPath text selector at (200, 360) on xpath=//a[text()="Key Presses"]
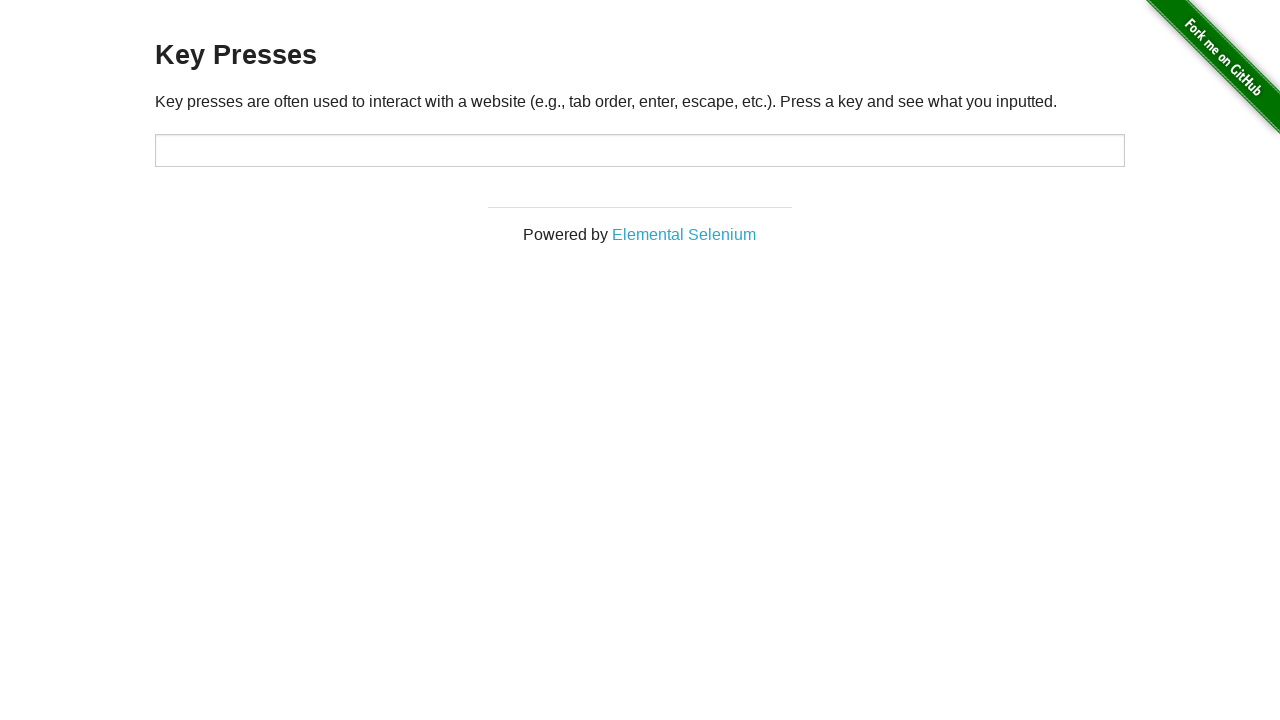

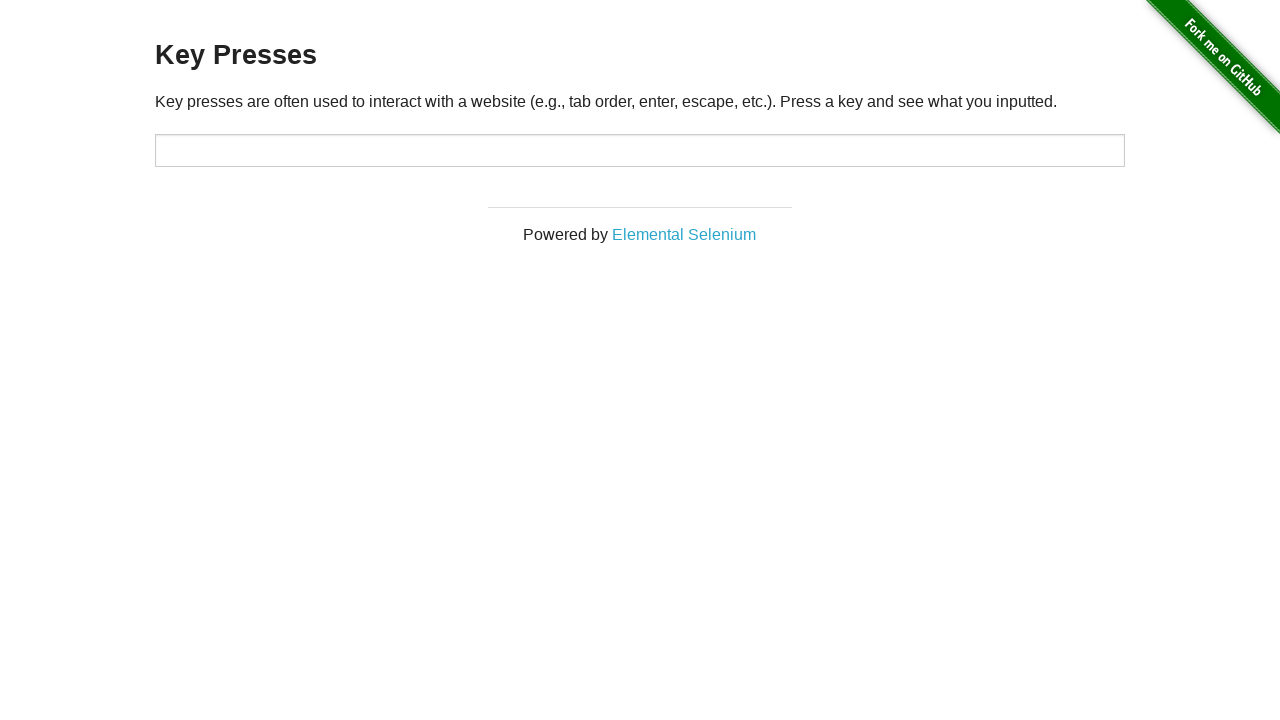